Tests table element interaction by locating and verifying table rows and cells on an automation practice page

Starting URL: https://www.rahulshettyacademy.com/AutomationPractice

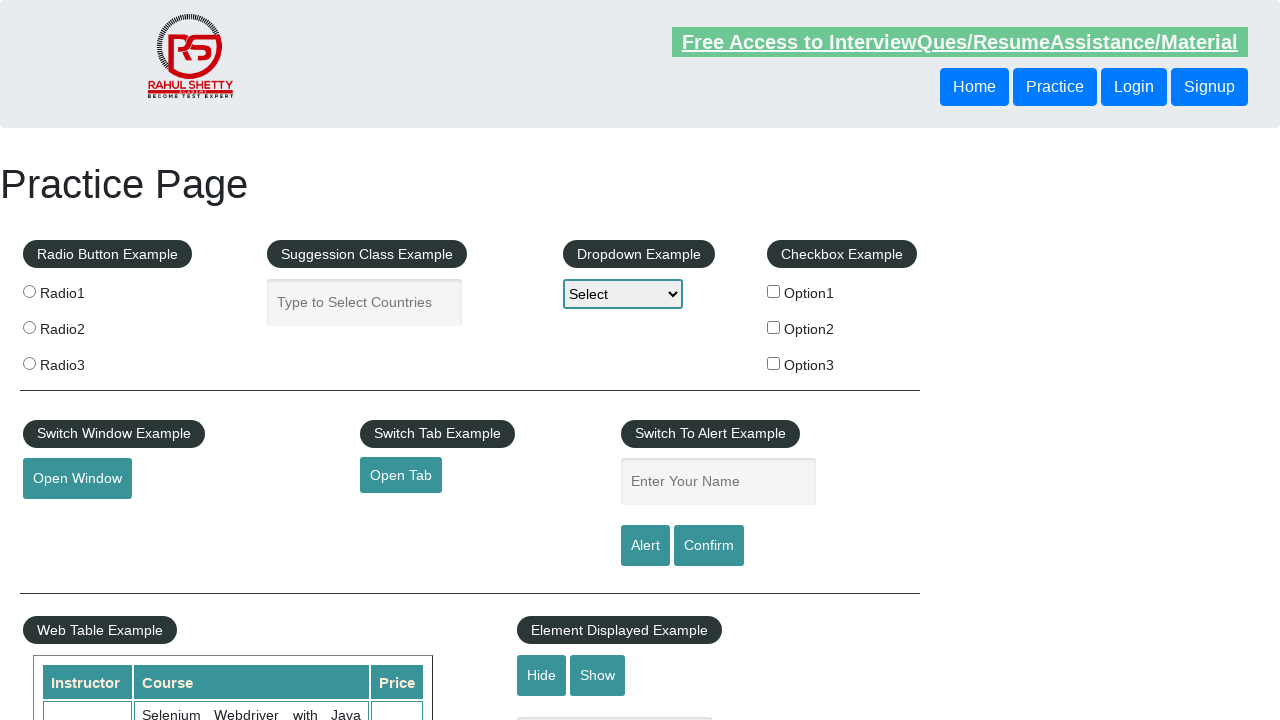

Table with name 'courses' loaded
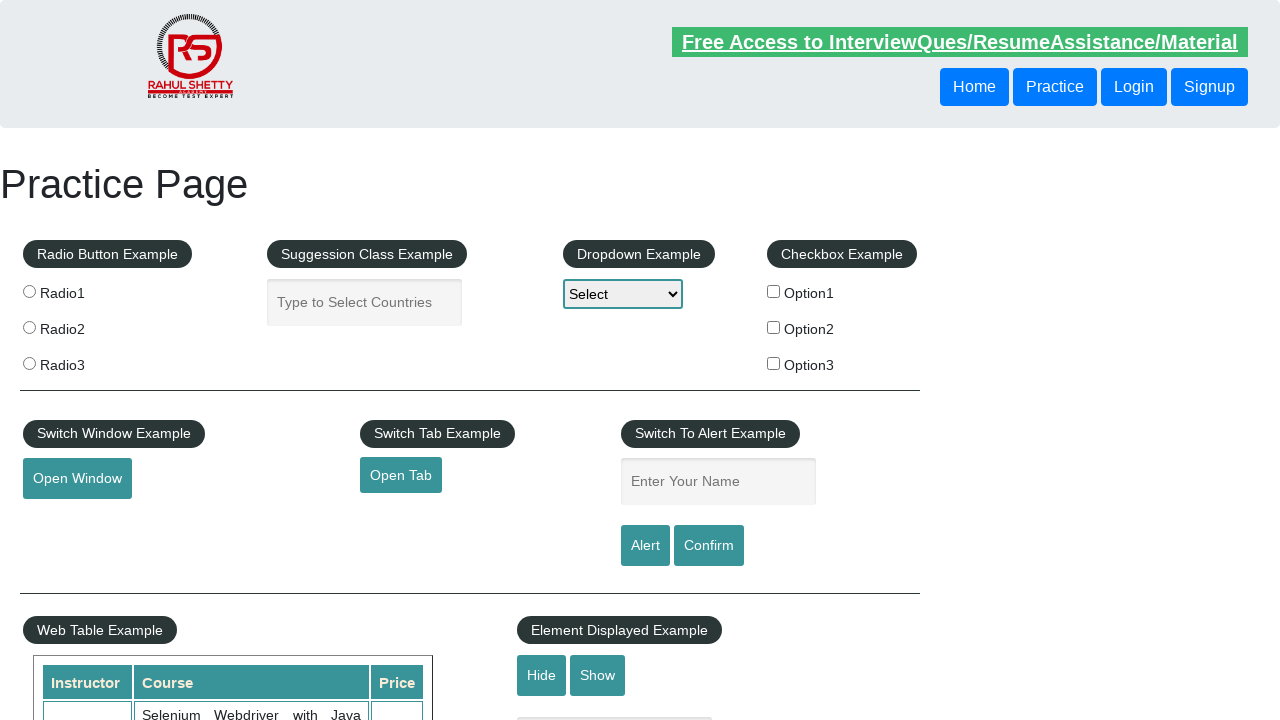

Table headers located and verified
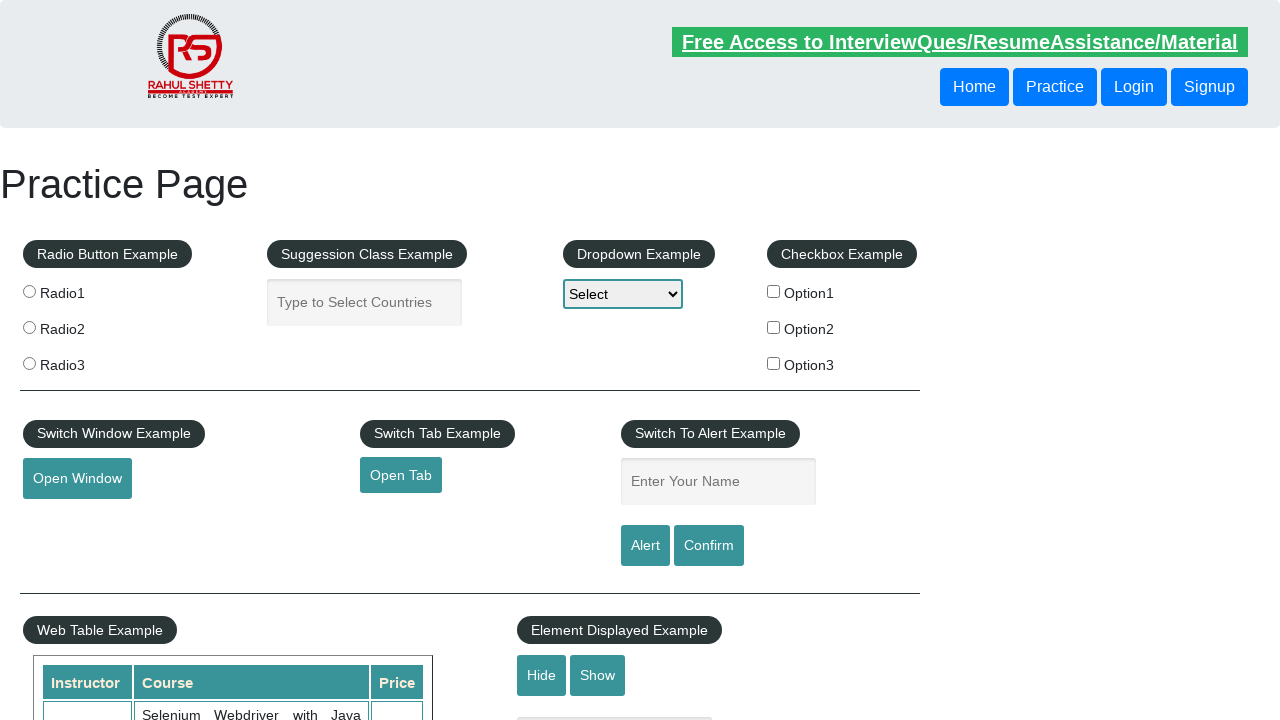

Table rows located and verified
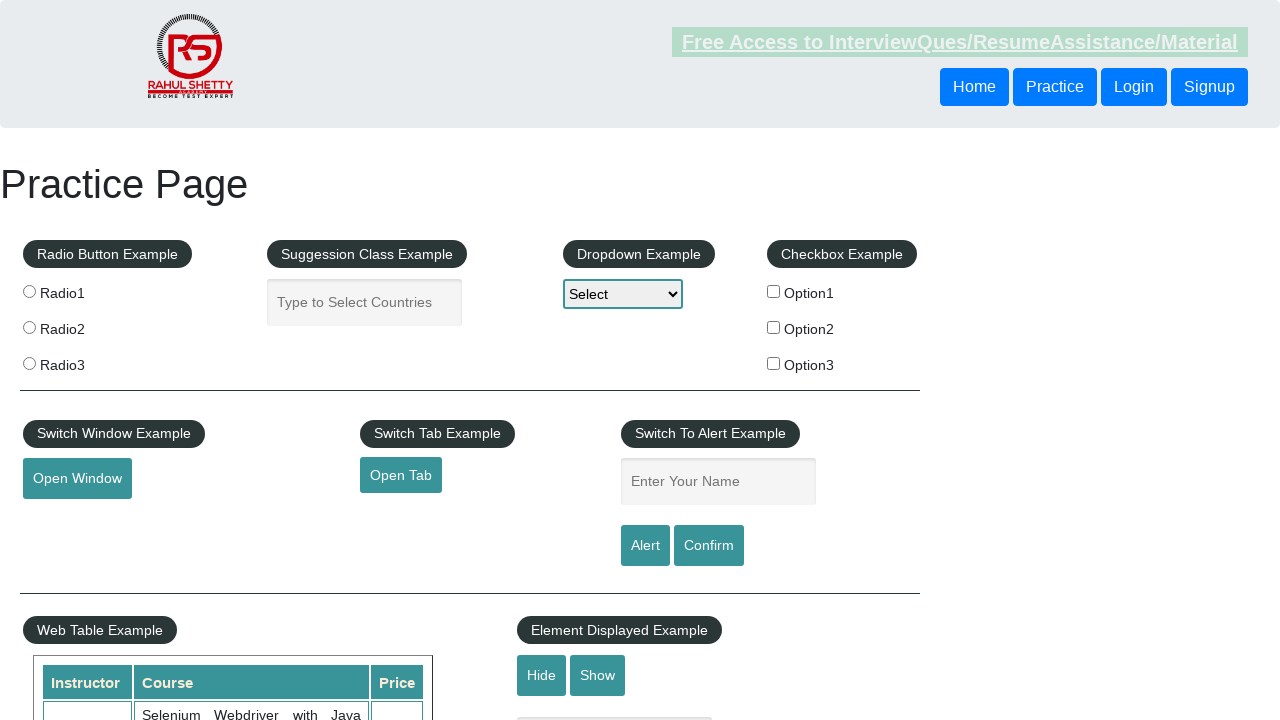

Row 3, Cell 1 located and verified
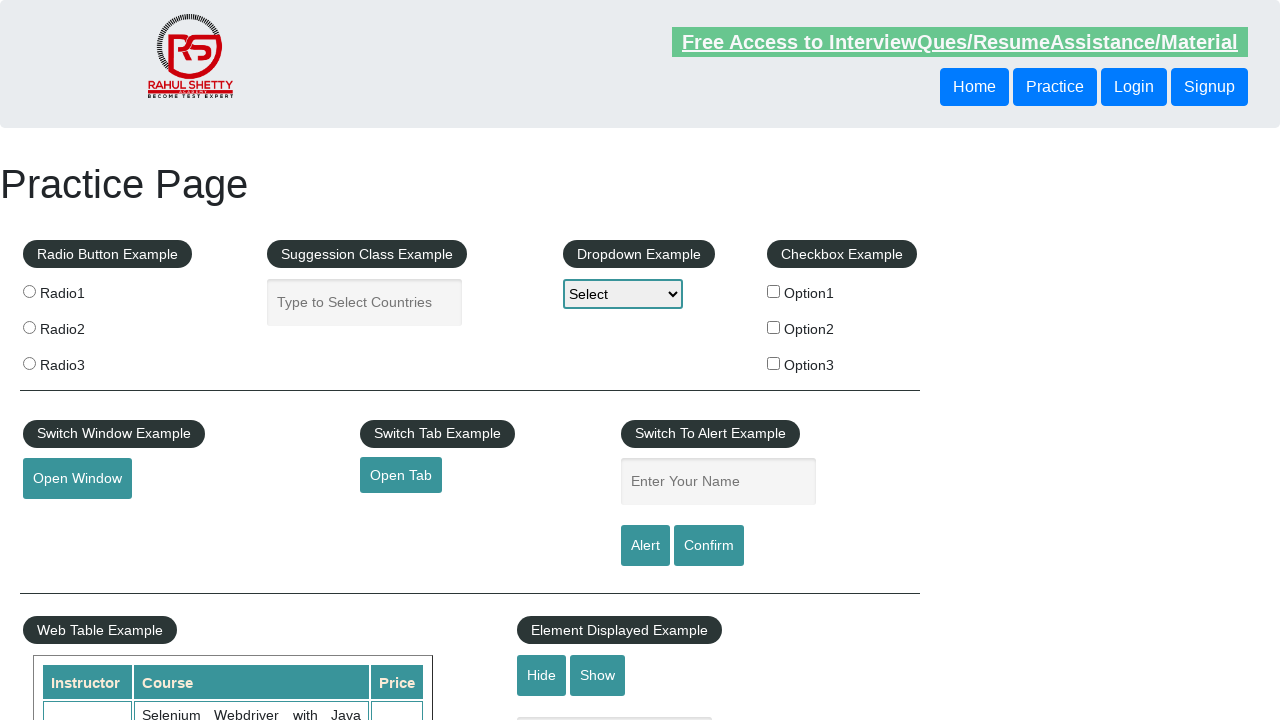

Row 3, Cell 2 located and verified
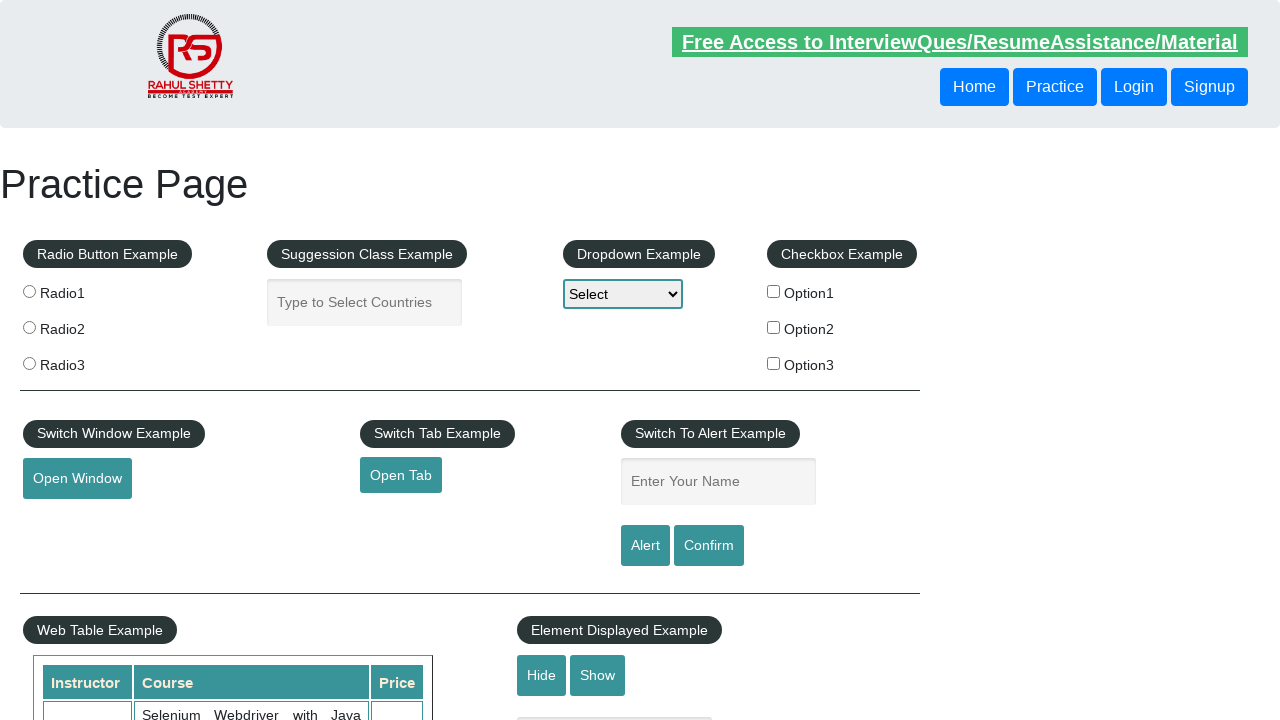

Row 3, Cell 3 located and verified
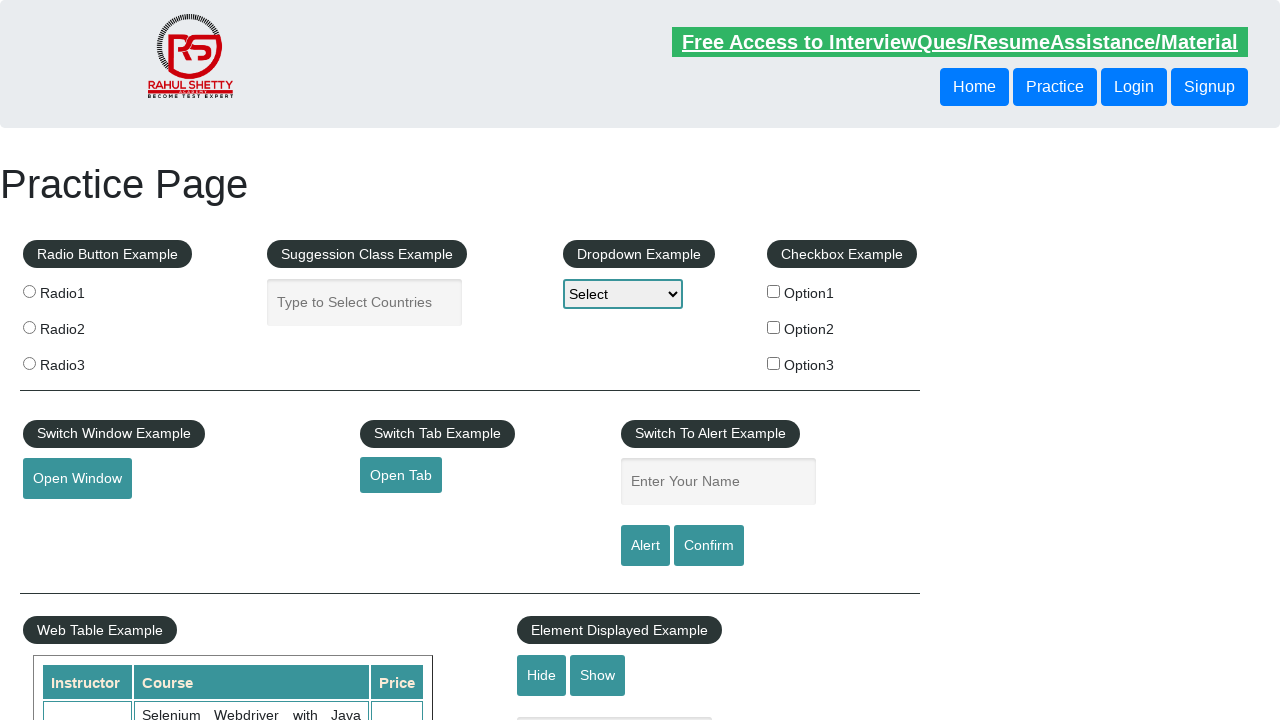

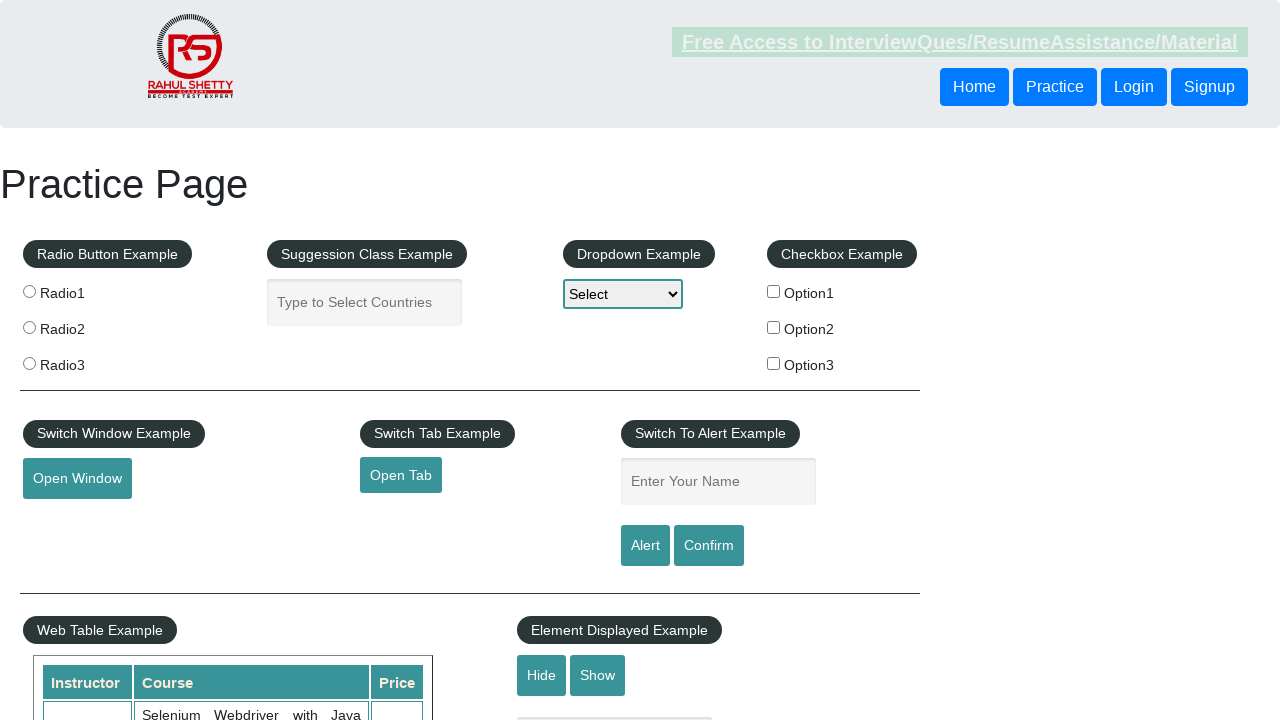